Tests window handle functionality by clicking buttons that open new windows and tabs, then switching between them to verify titles and URLs

Starting URL: https://rahulshettyacademy.com/AutomationPractice/

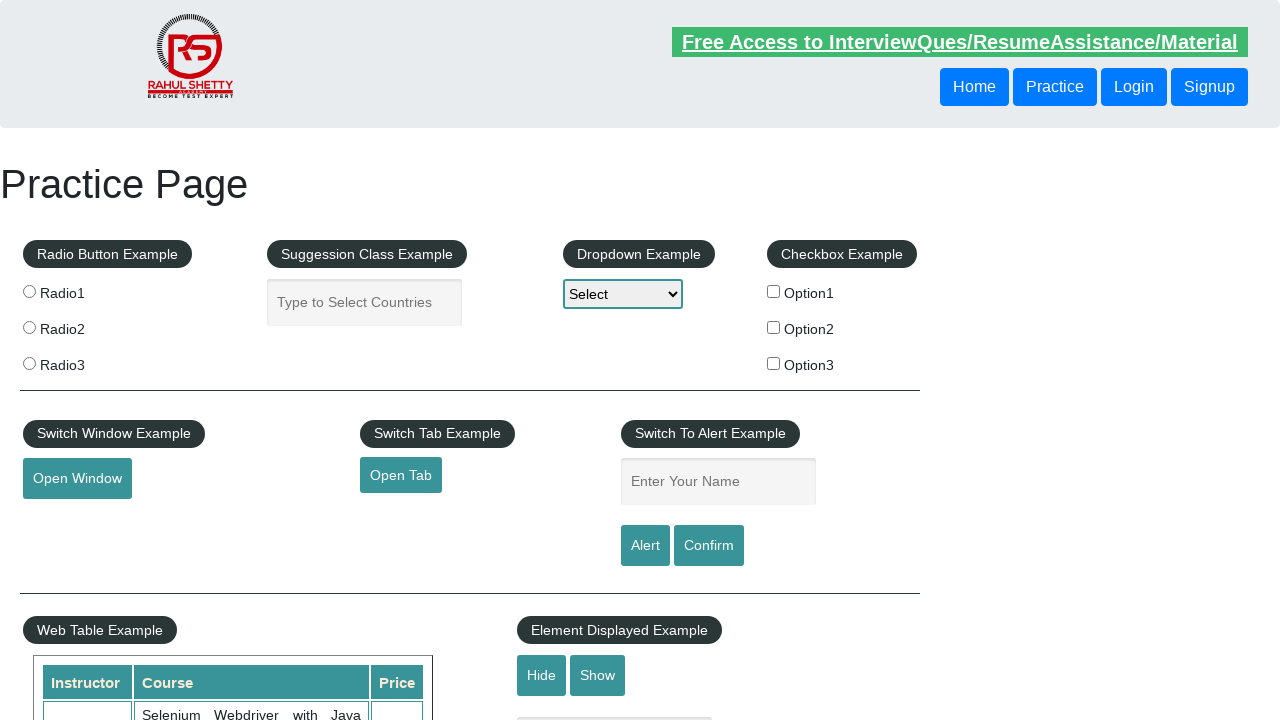

Clicked 'Open Window' button and new window opened at (77, 479) on xpath=//*[text()='Open Window']
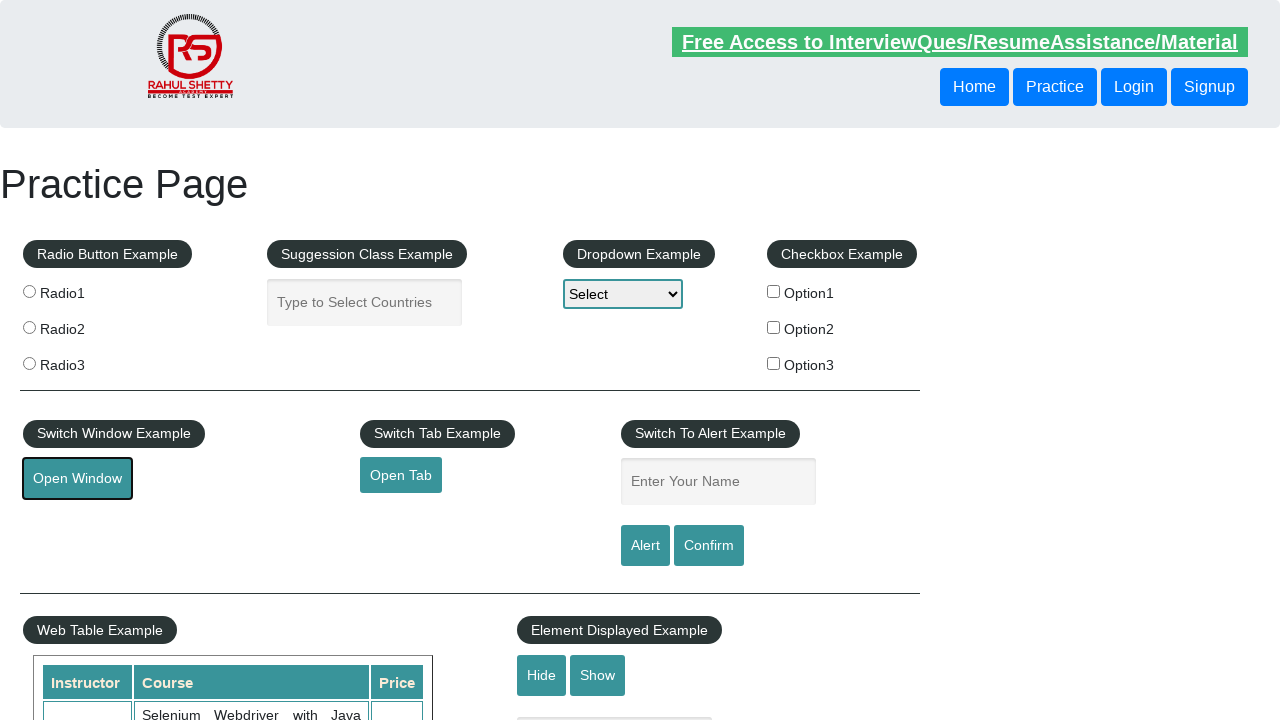

Clicked 'Open Tab' button and new tab opened at (401, 475) on xpath=//*[text()='Open Tab']
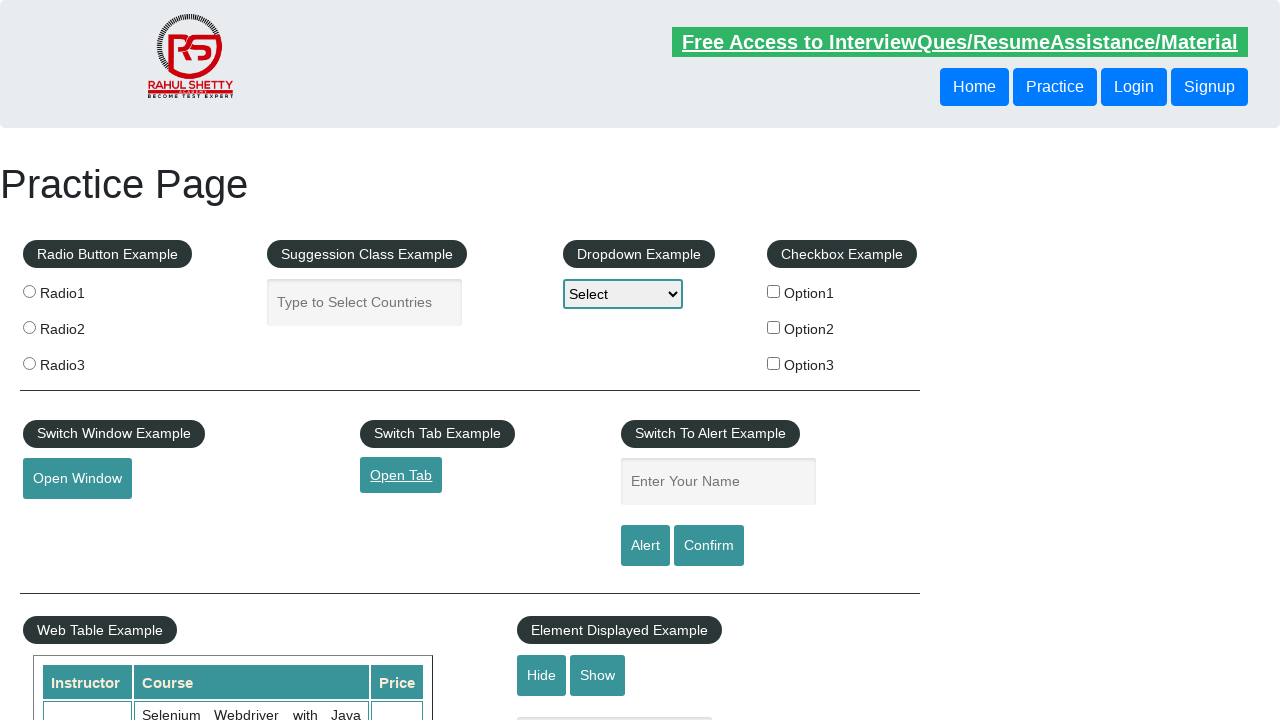

New window finished loading
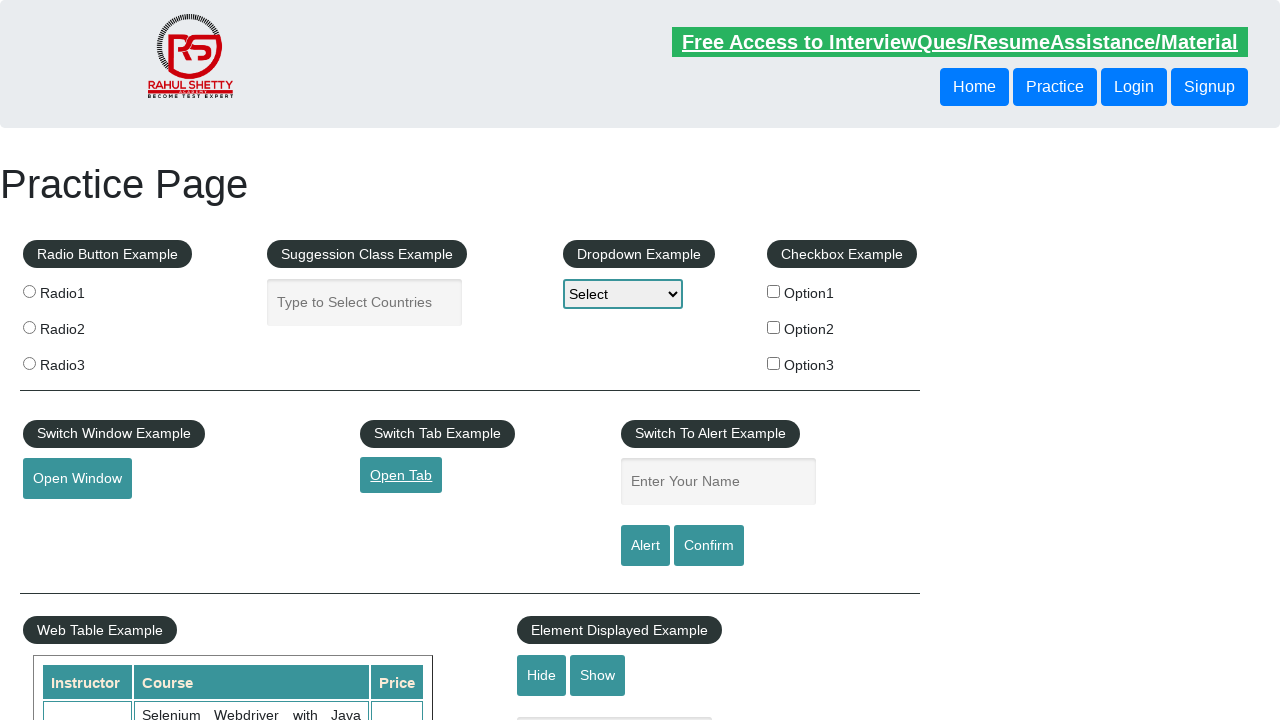

New tab finished loading
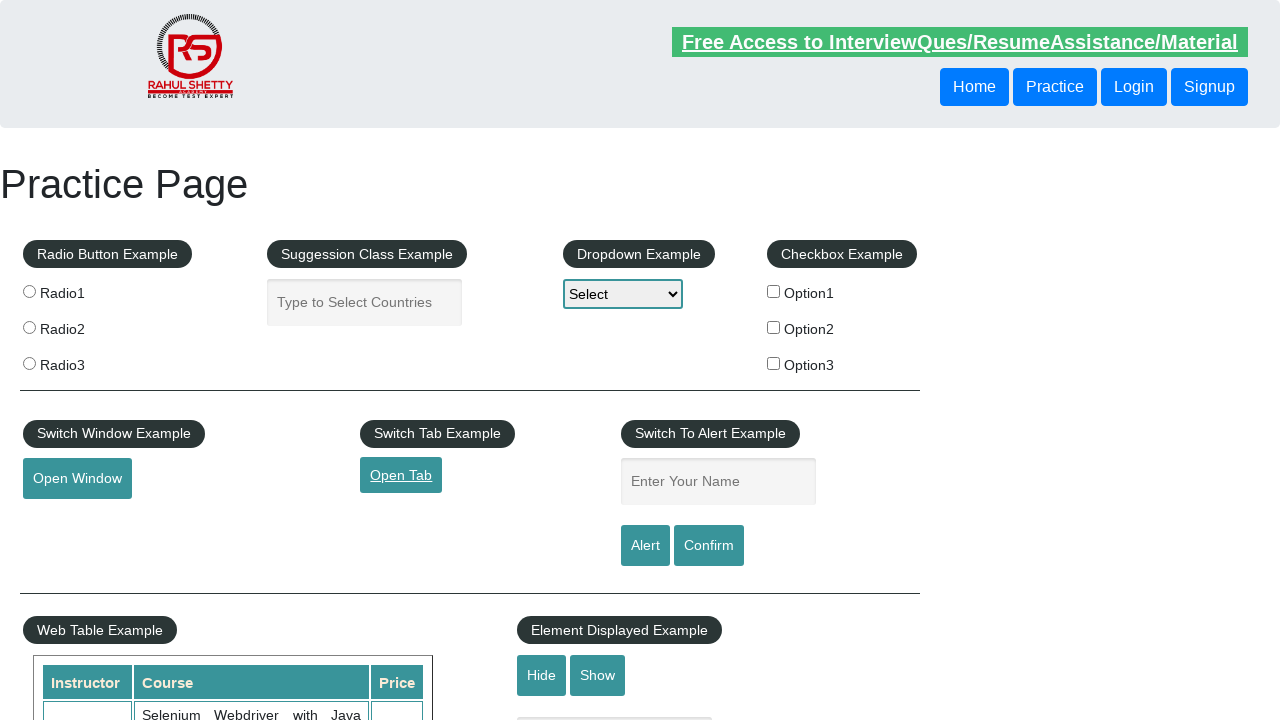

Retrieved all pages from context
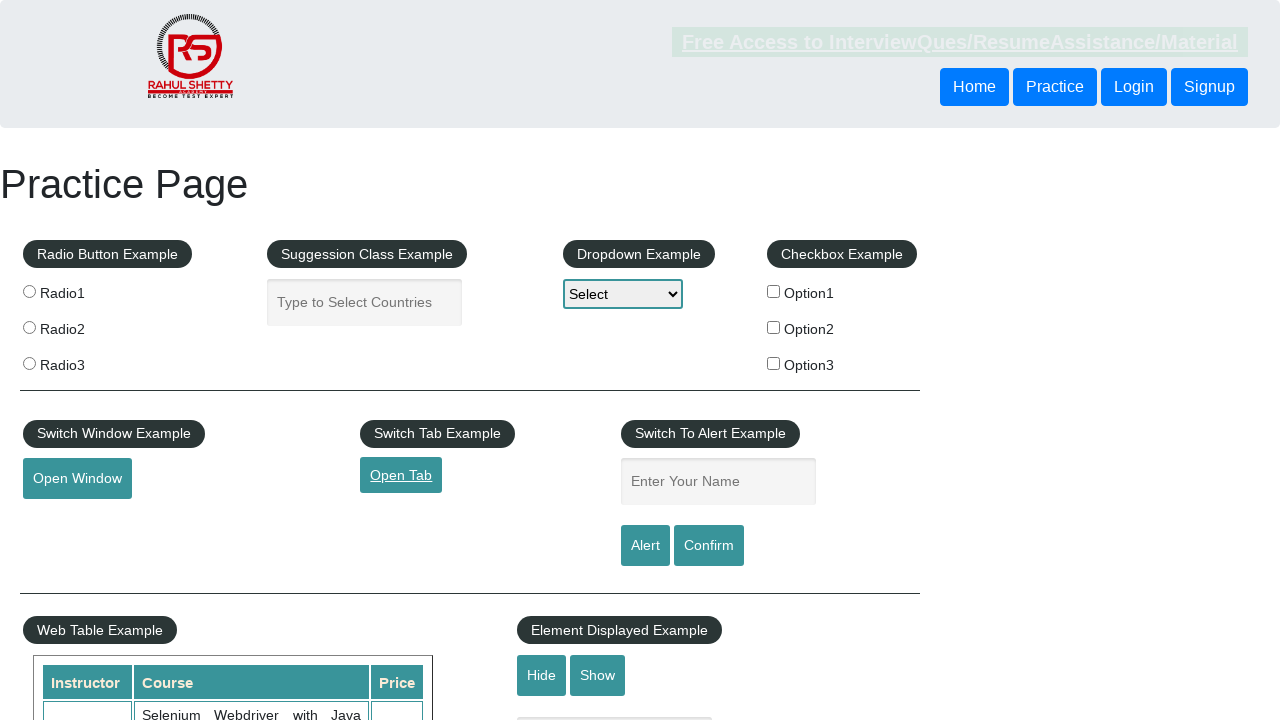

Retrieved title from page: Practice Page
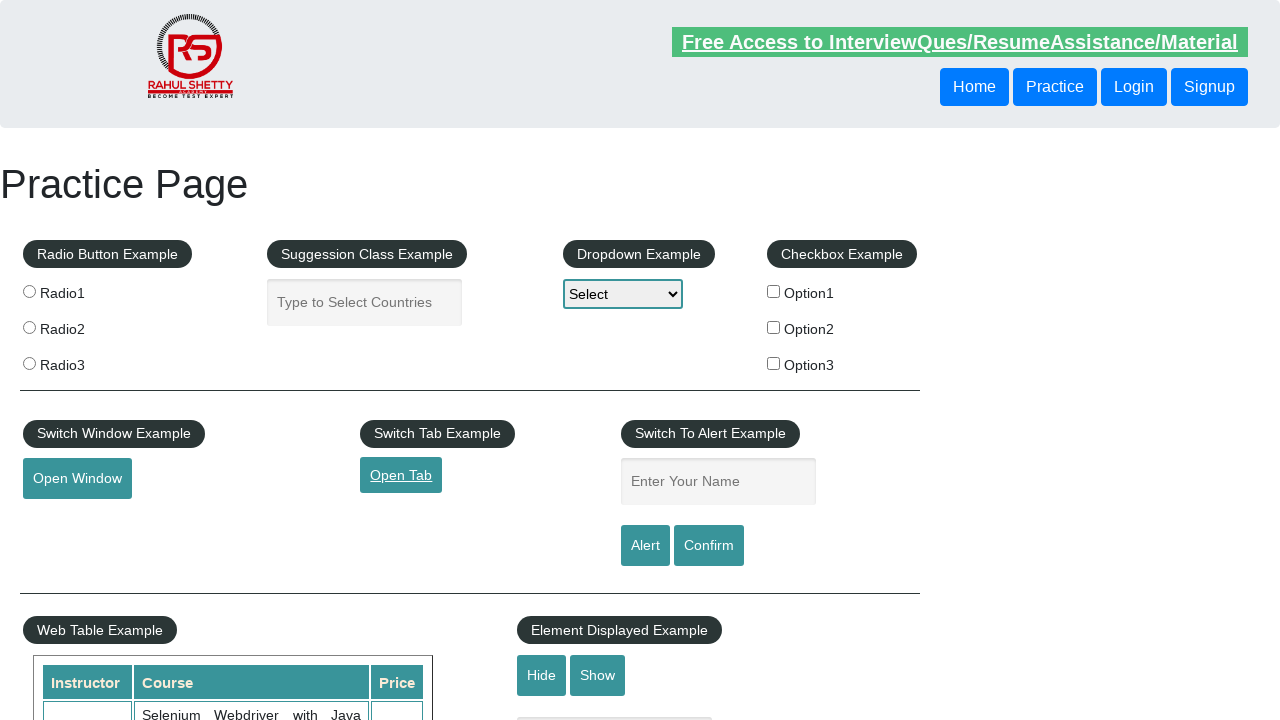

Retrieved URL from page: https://rahulshettyacademy.com/AutomationPractice/
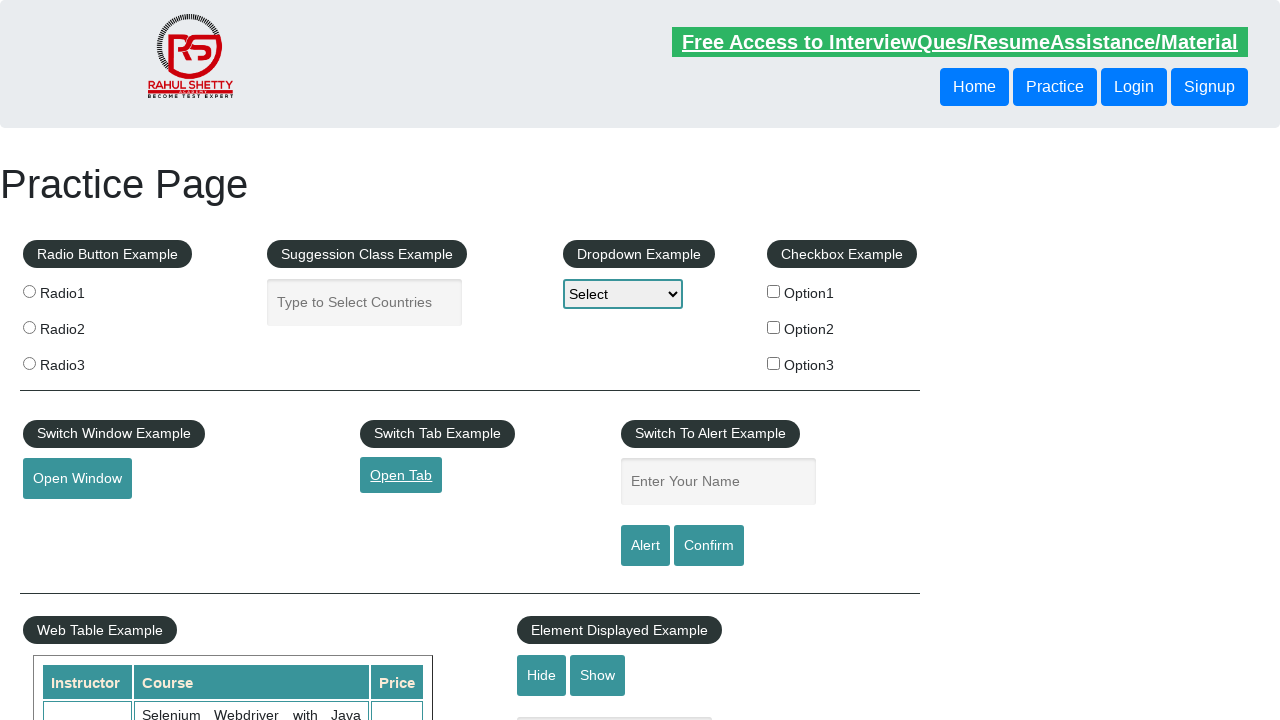

Retrieved title from page: QAClick Academy - A Testing Academy to Learn, Earn and Shine
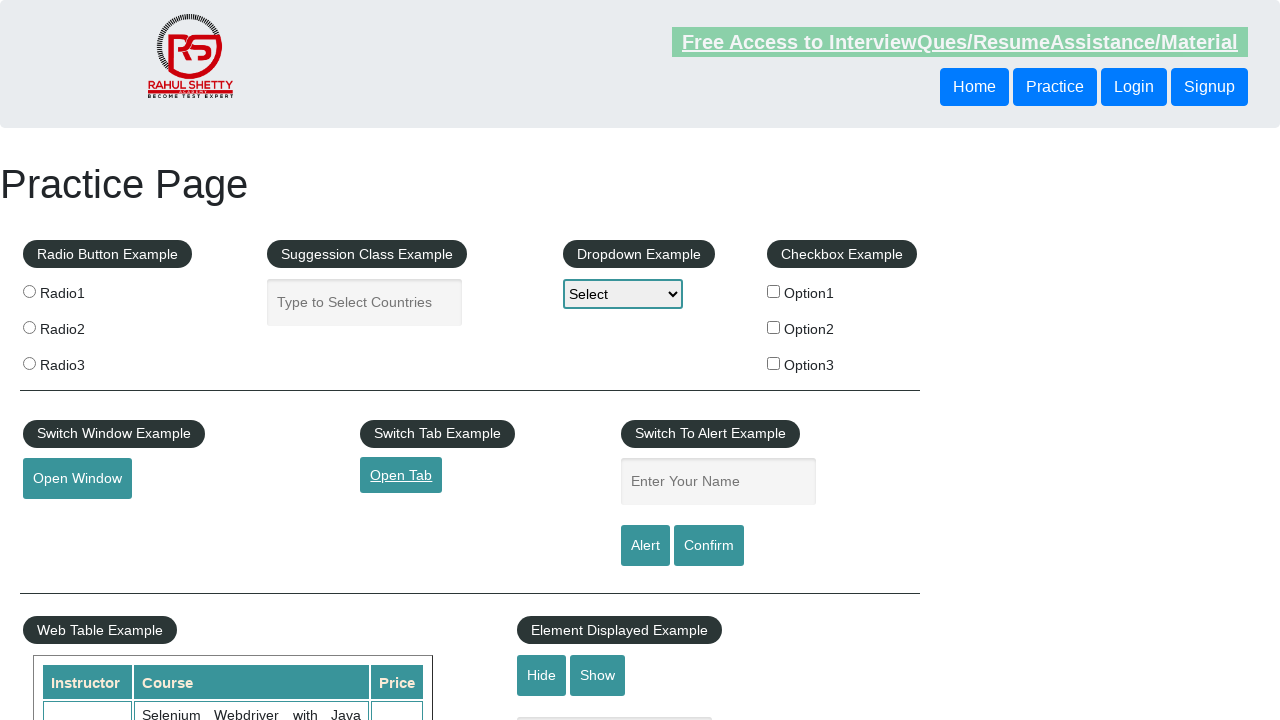

Retrieved URL from page: https://www.qaclickacademy.com/
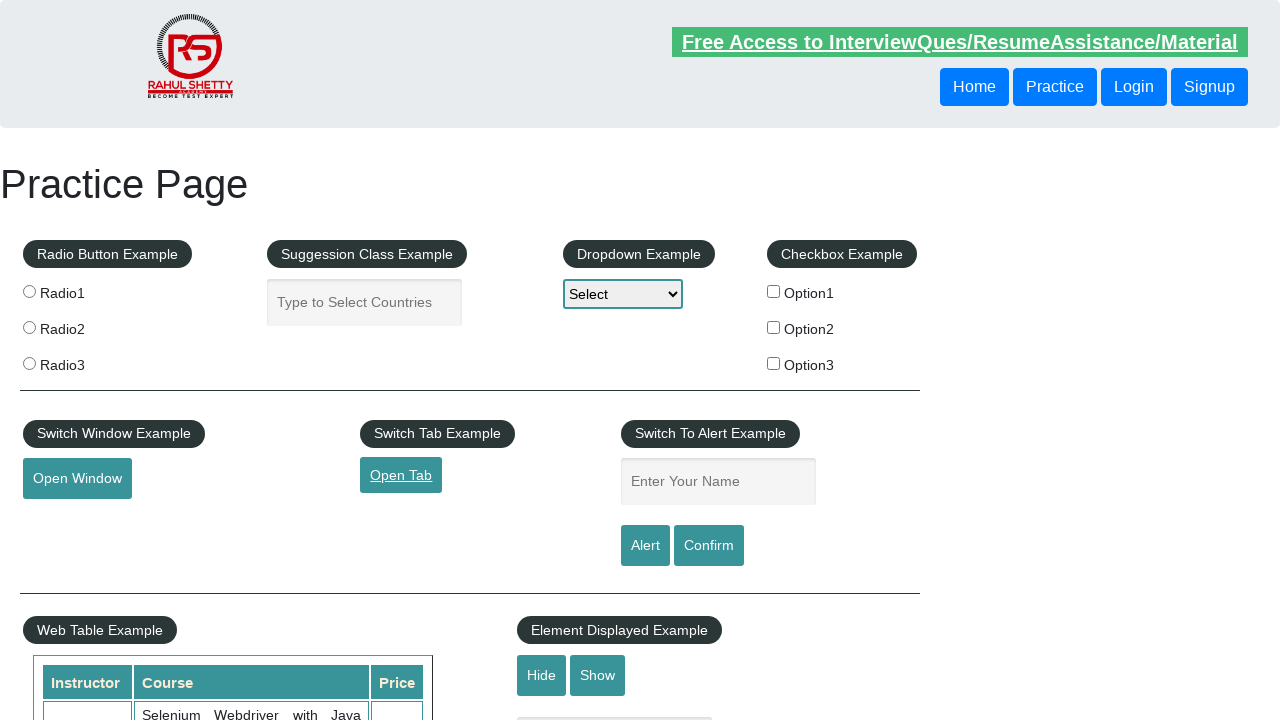

Retrieved title from page: QAClick Academy - A Testing Academy to Learn, Earn and Shine
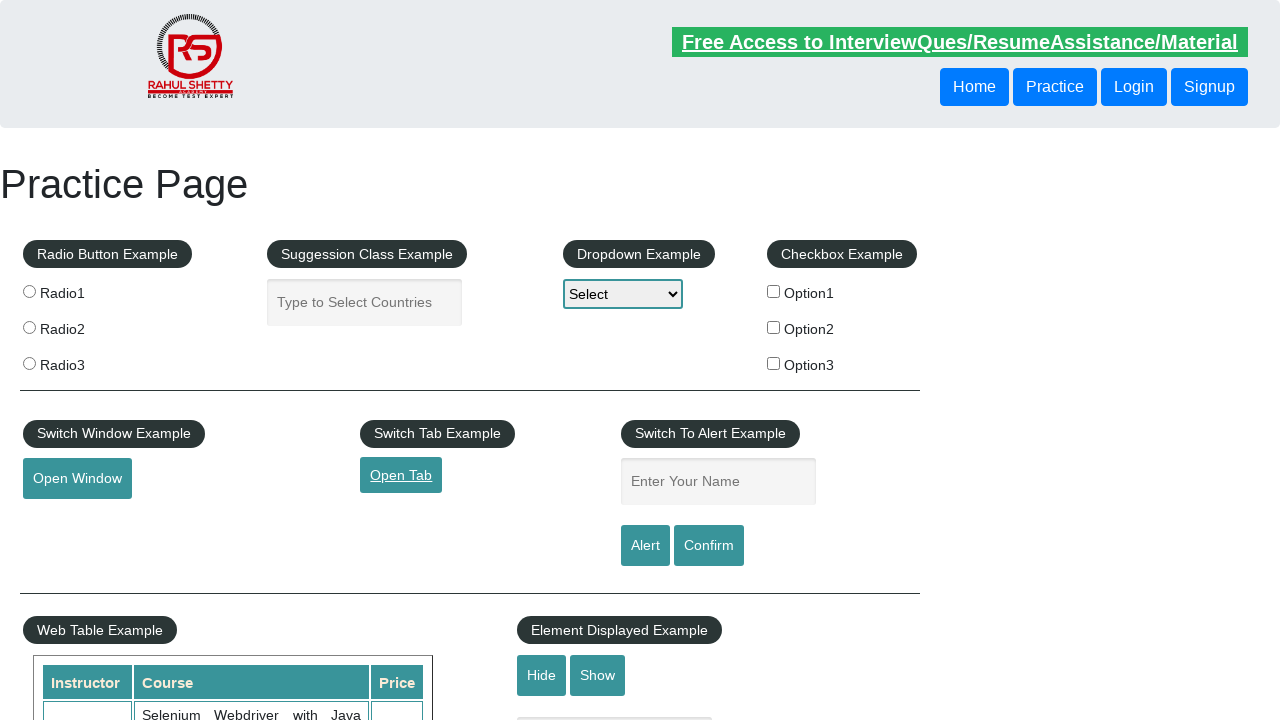

Retrieved URL from page: https://www.qaclickacademy.com/
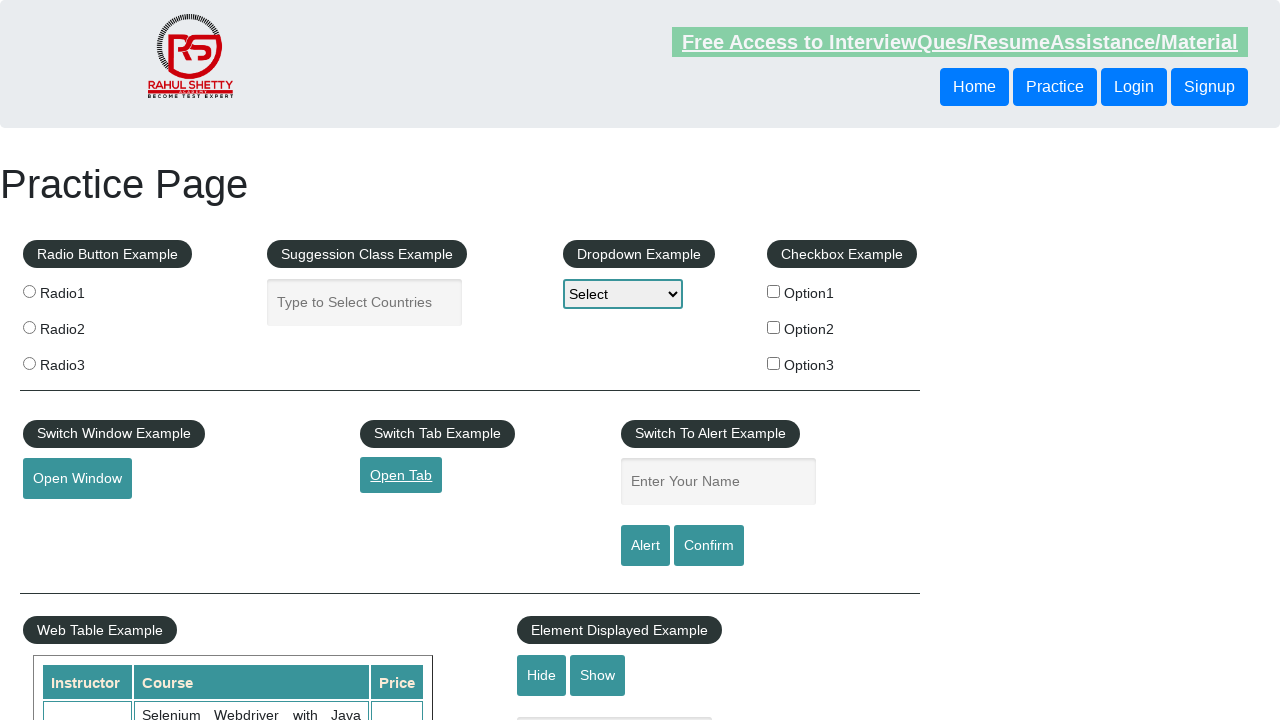

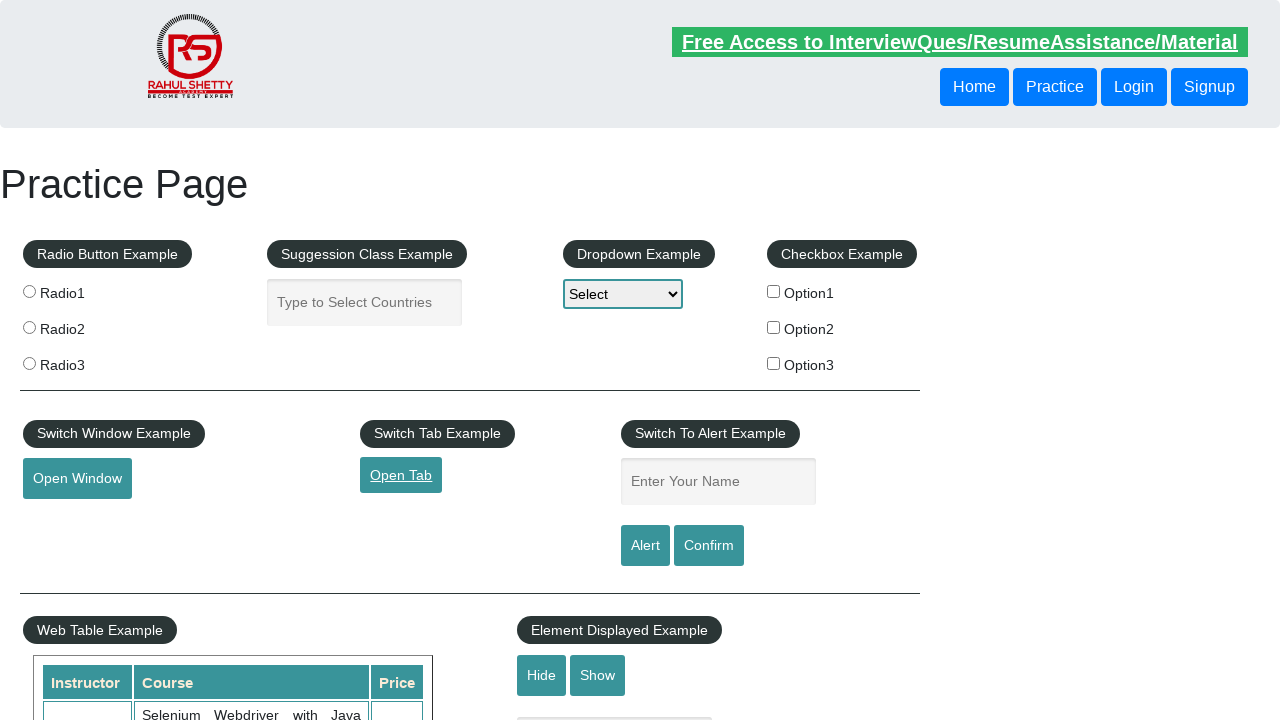